Tests the practice page by clicking on an experience option (exp-3) that is located to the right of the "Years of Experience" label, demonstrating relative locator functionality.

Starting URL: https://awesomeqa.com/practice.html

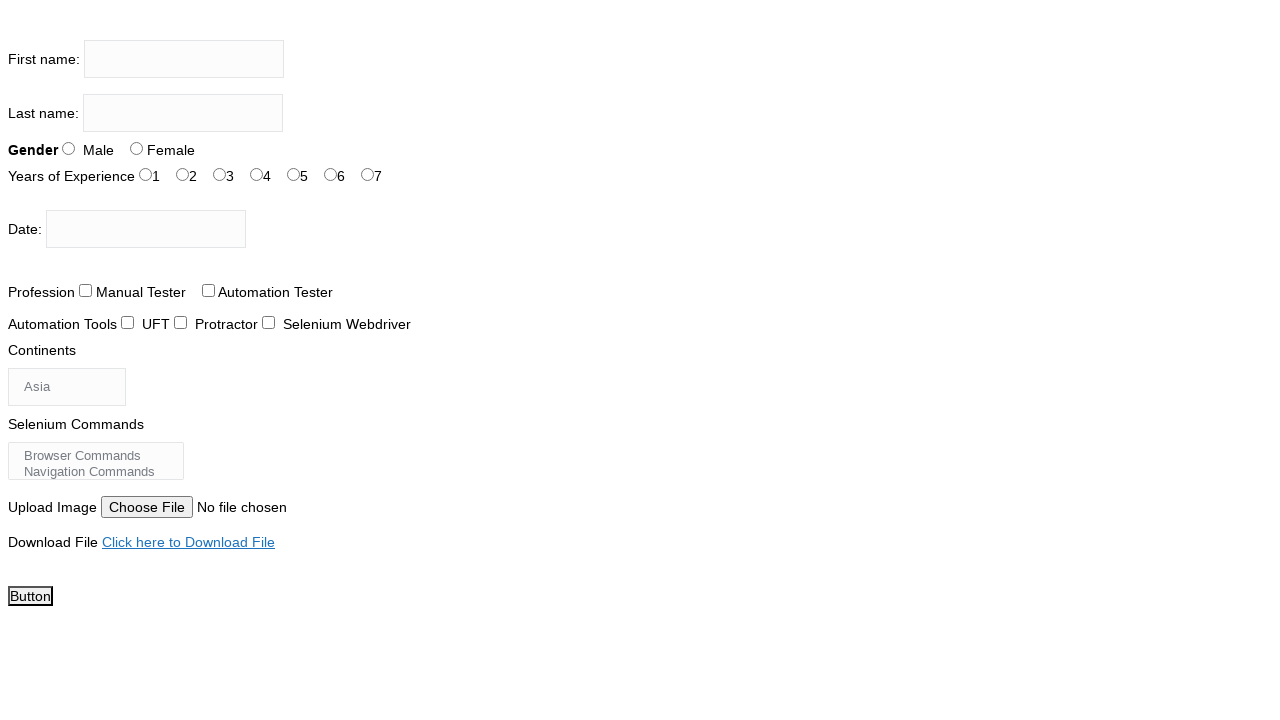

Set viewport size to 1920x1080
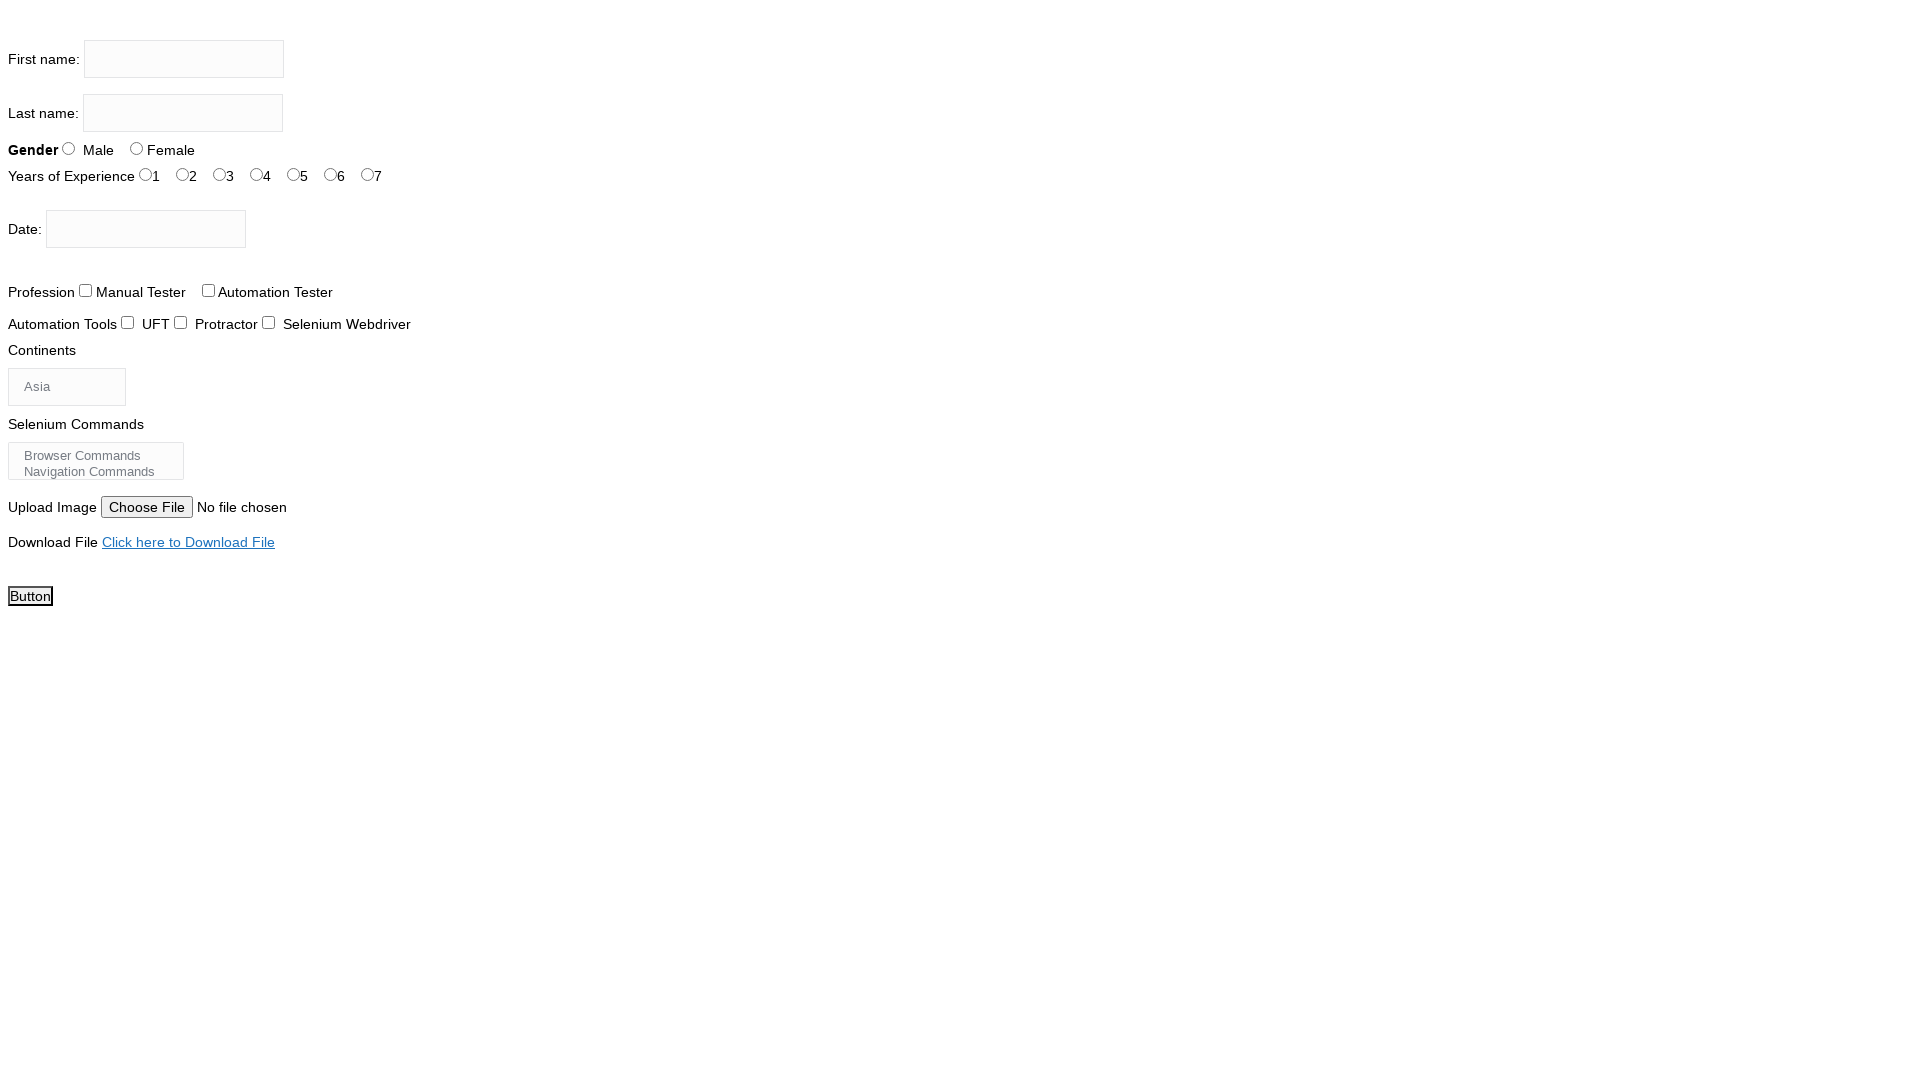

Clicked on experience option exp-3 to the right of 'Years of Experience' label at (256, 174) on #exp-3
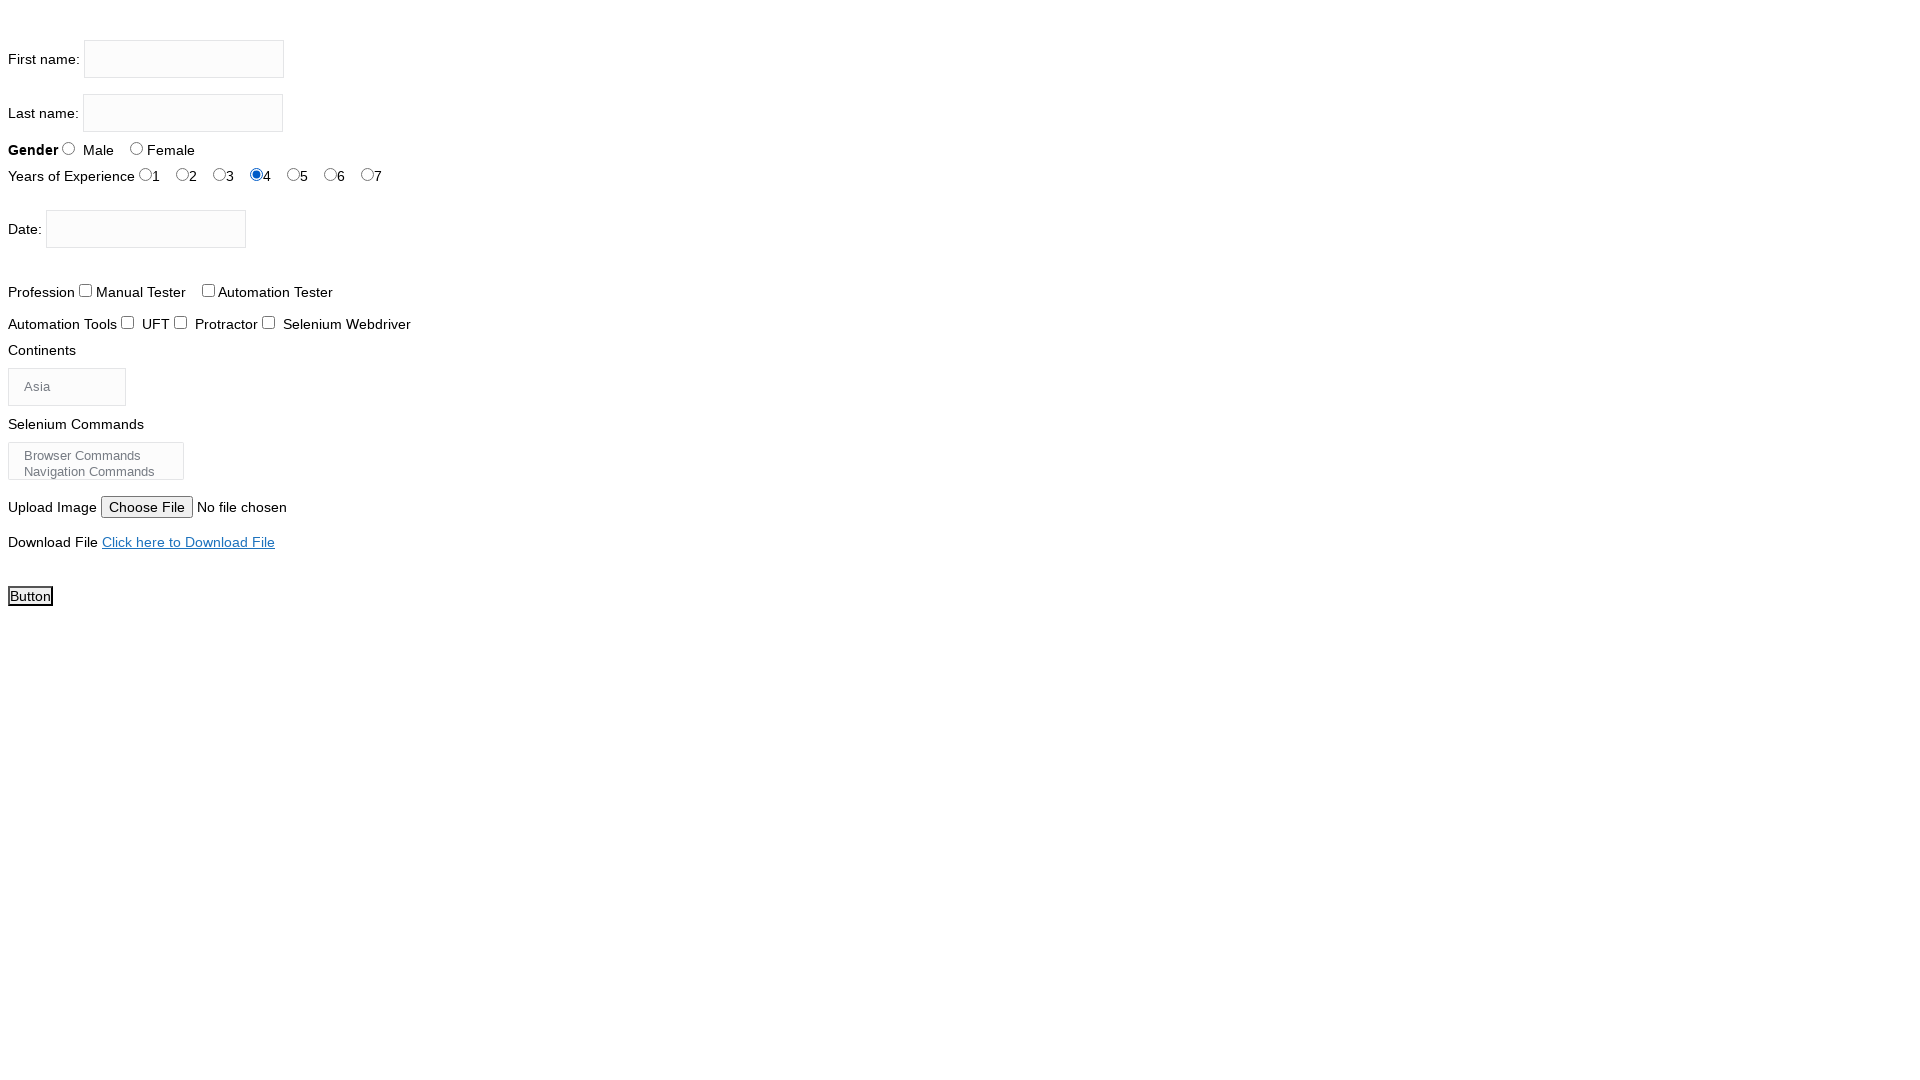

Waited 1000ms for action to complete
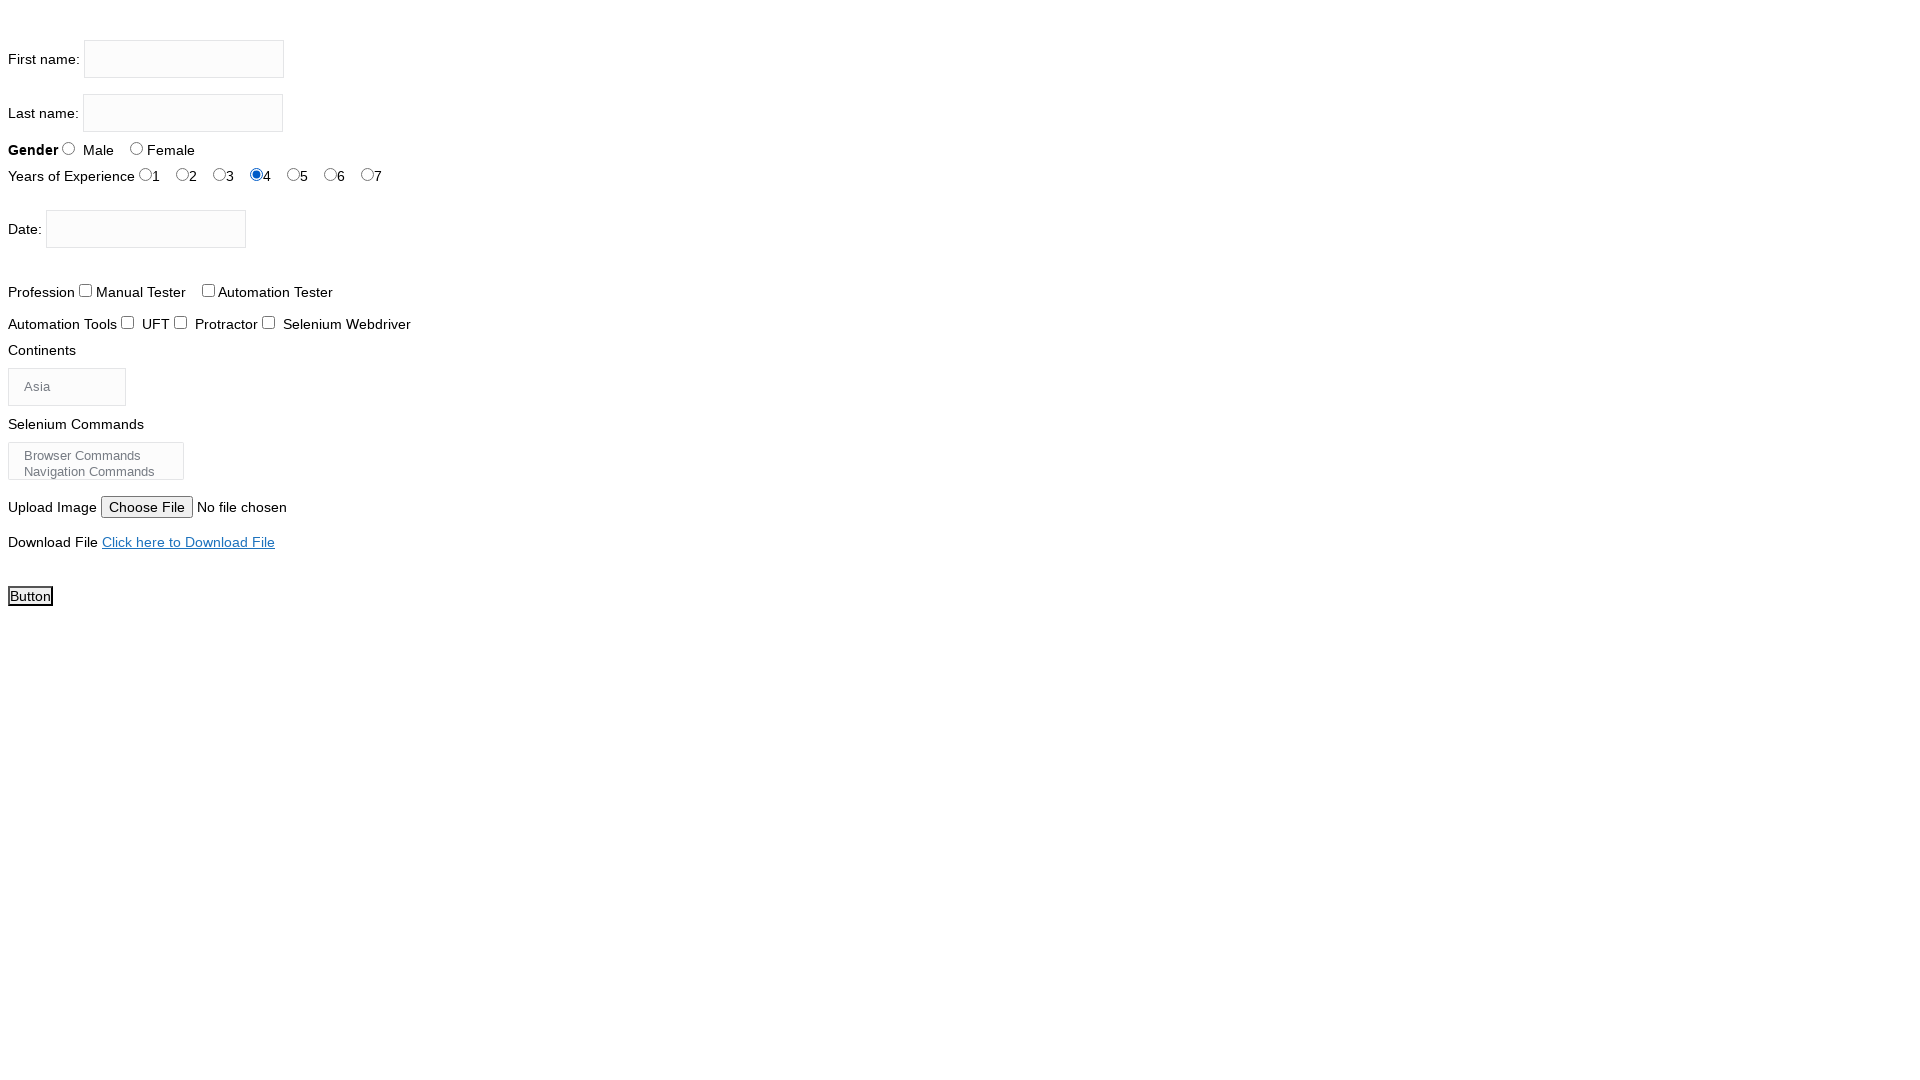

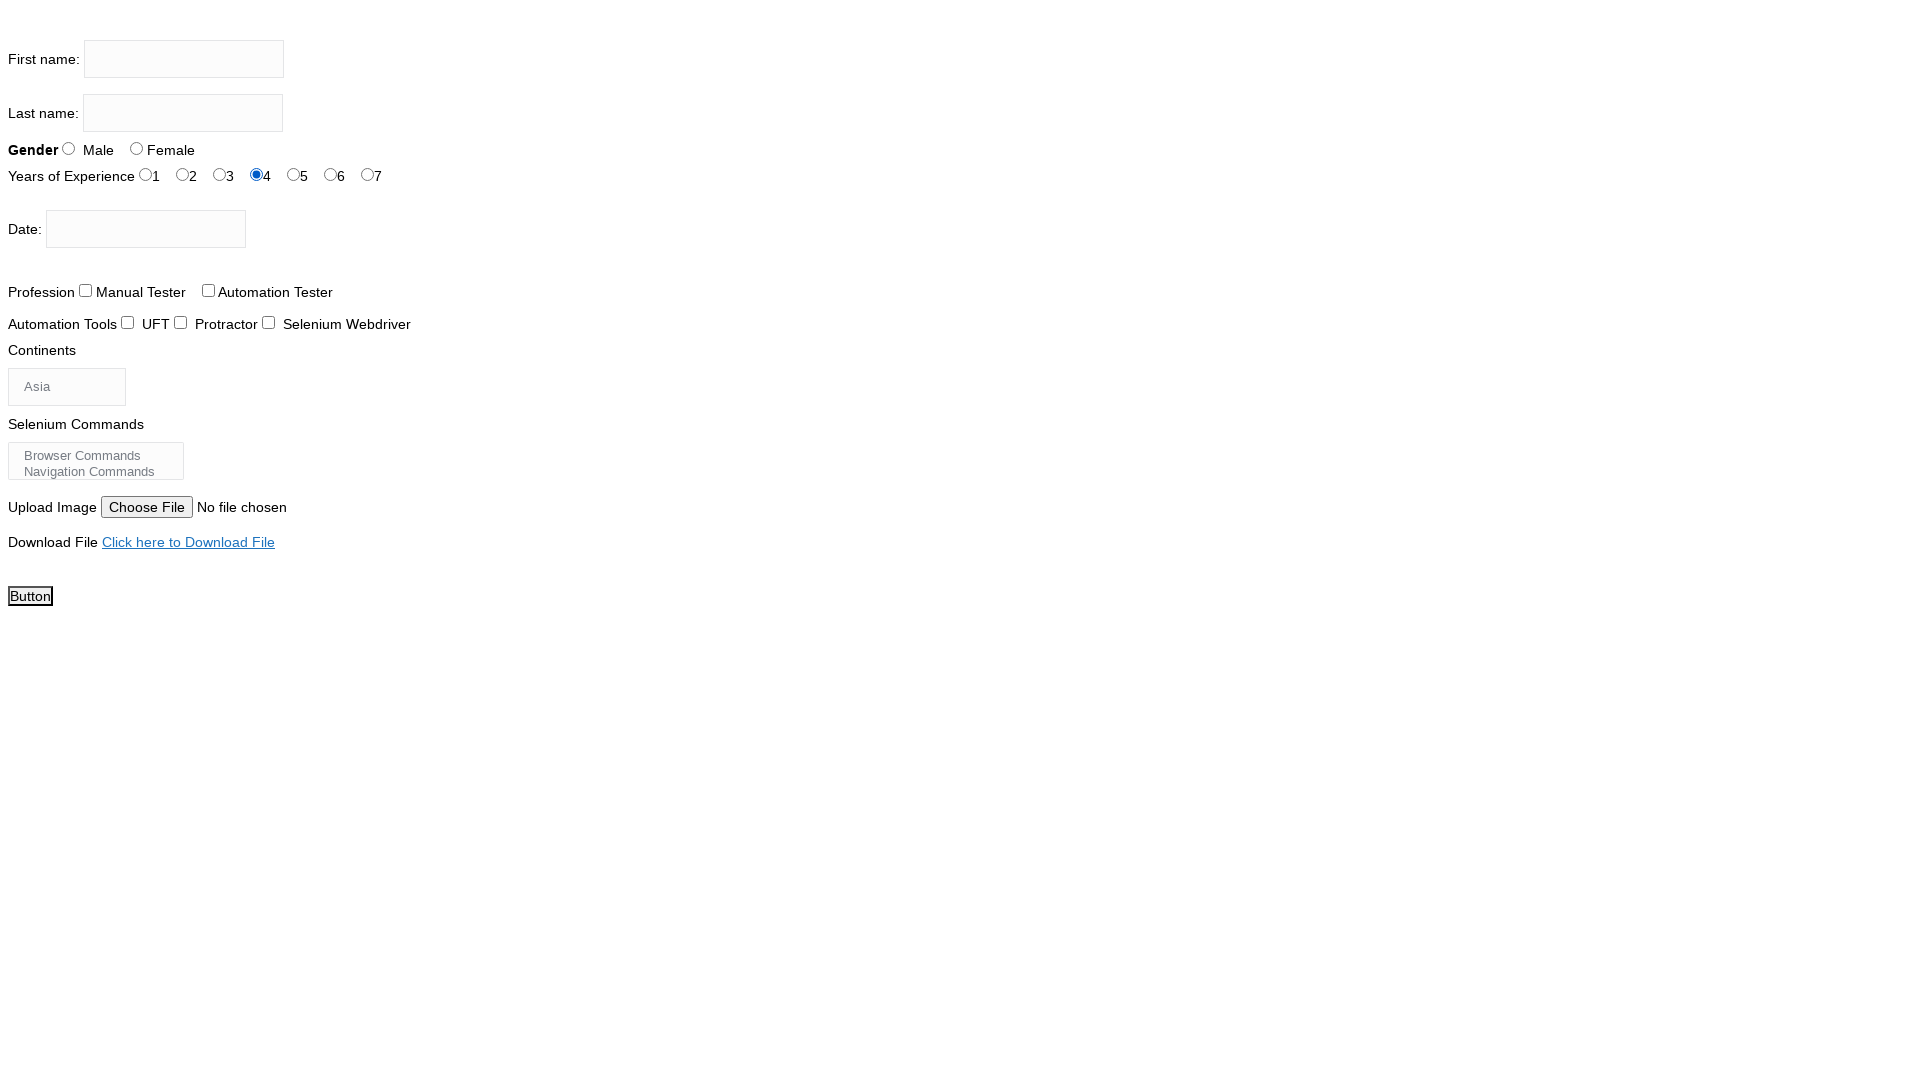